Tests checkbox functionality by navigating to the checkboxes page, verifying initial states, checking the first checkbox, unchecking the second, and verifying the final states.

Starting URL: https://the-internet.herokuapp.com

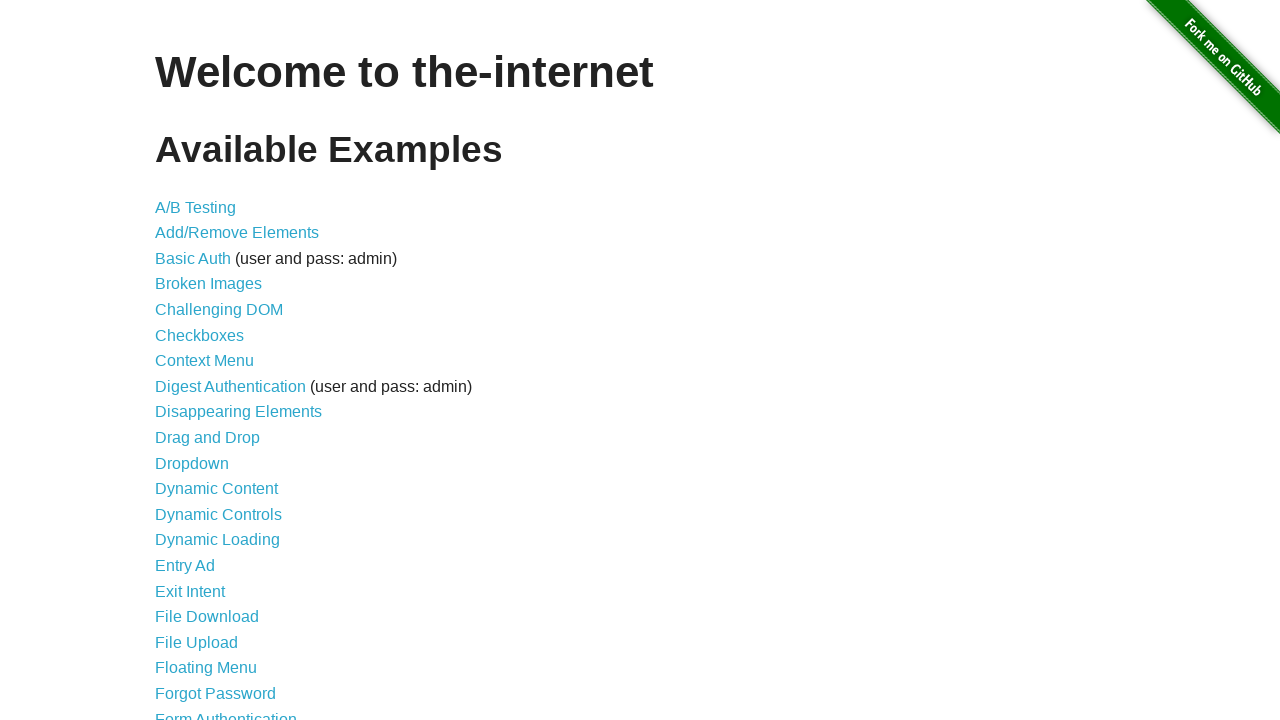

Clicked on Checkboxes link at (200, 335) on text=Checkboxes
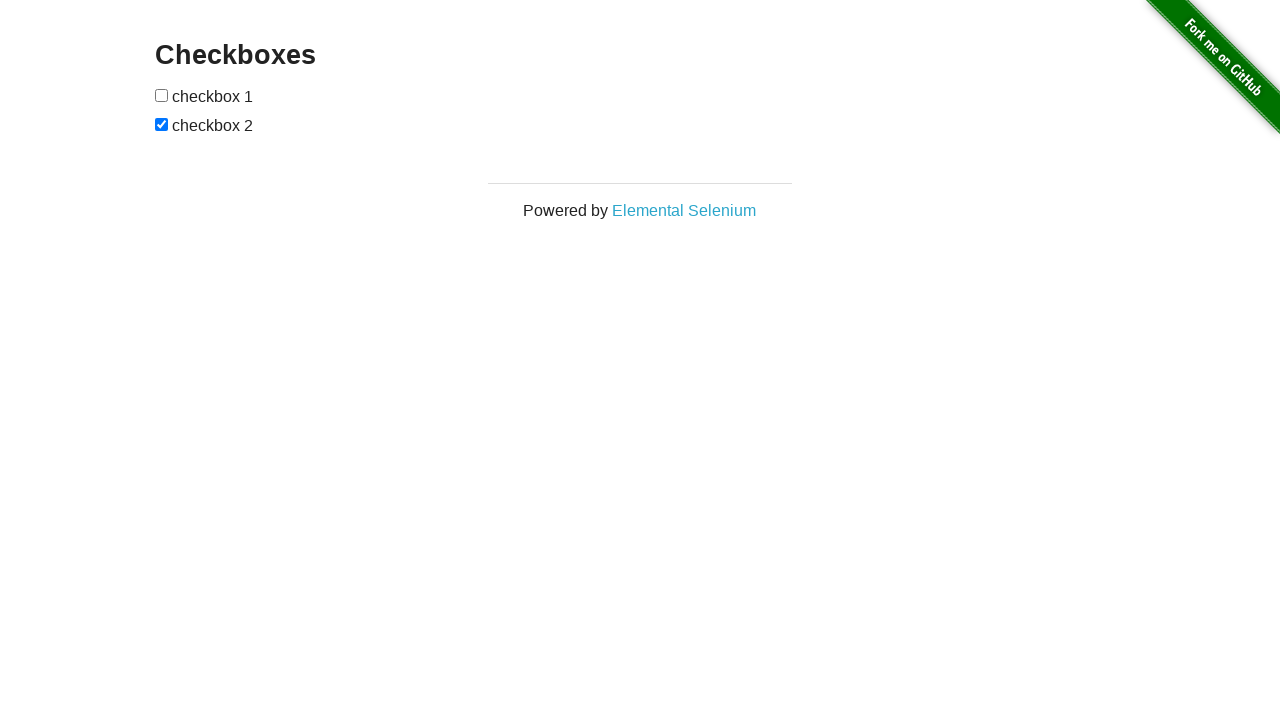

Checkboxes page loaded
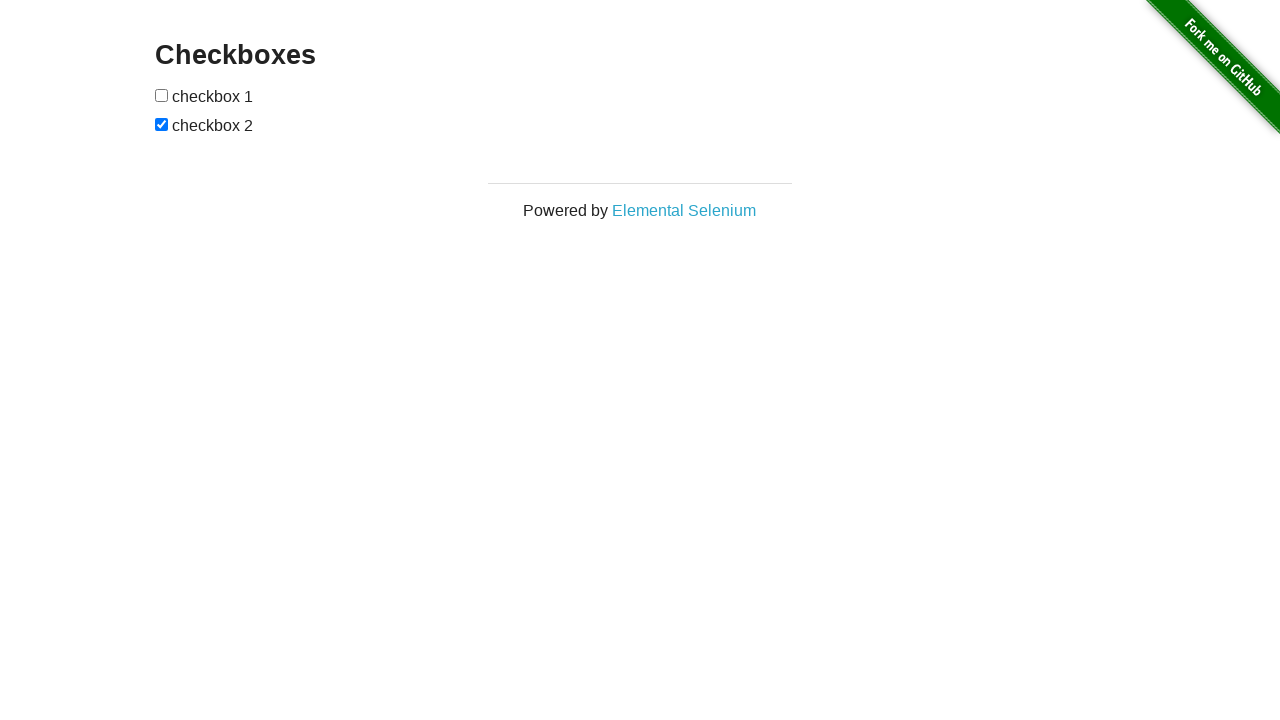

Checked the first checkbox at (162, 95) on #checkboxes :nth-child(1)
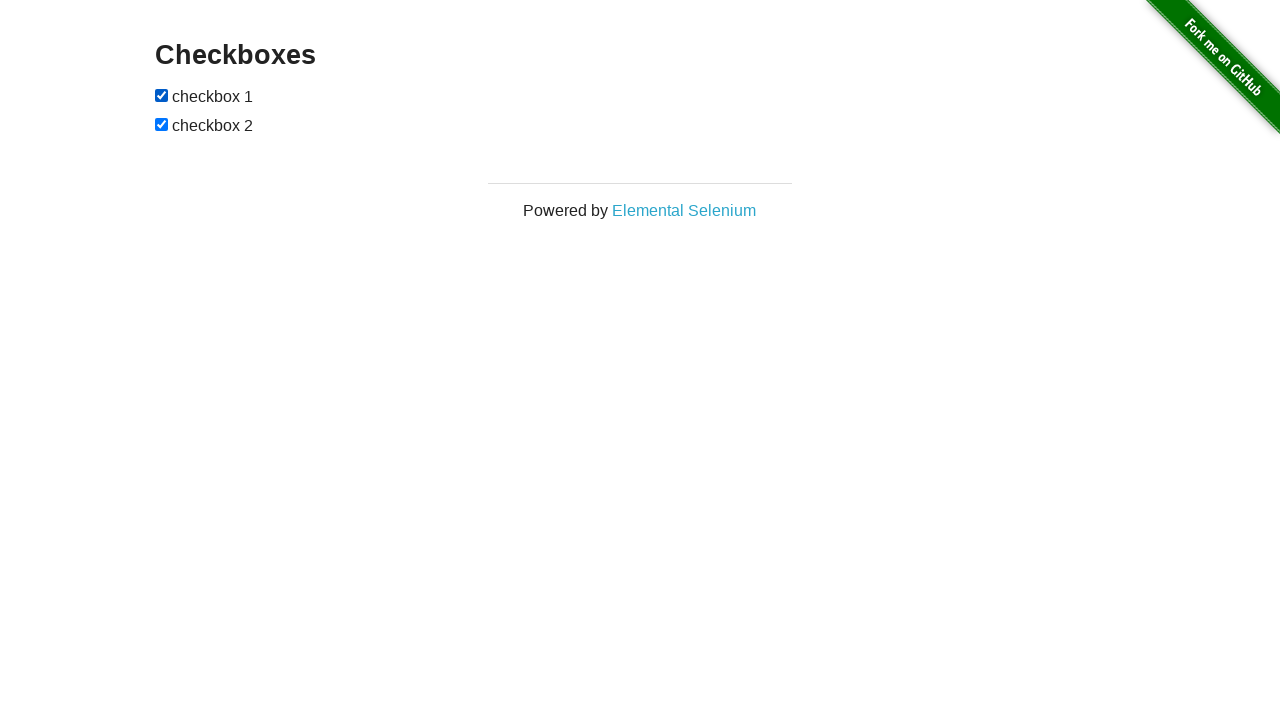

Unchecked the second checkbox at (162, 124) on #checkboxes :nth-child(3)
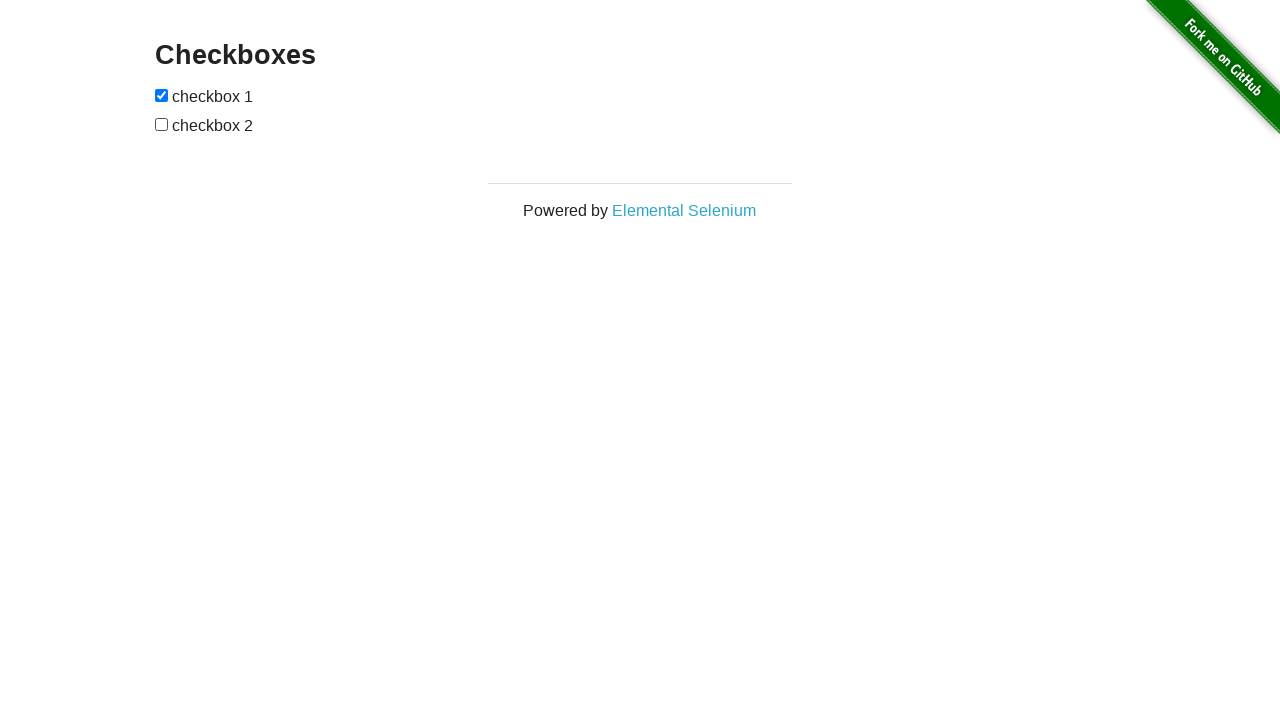

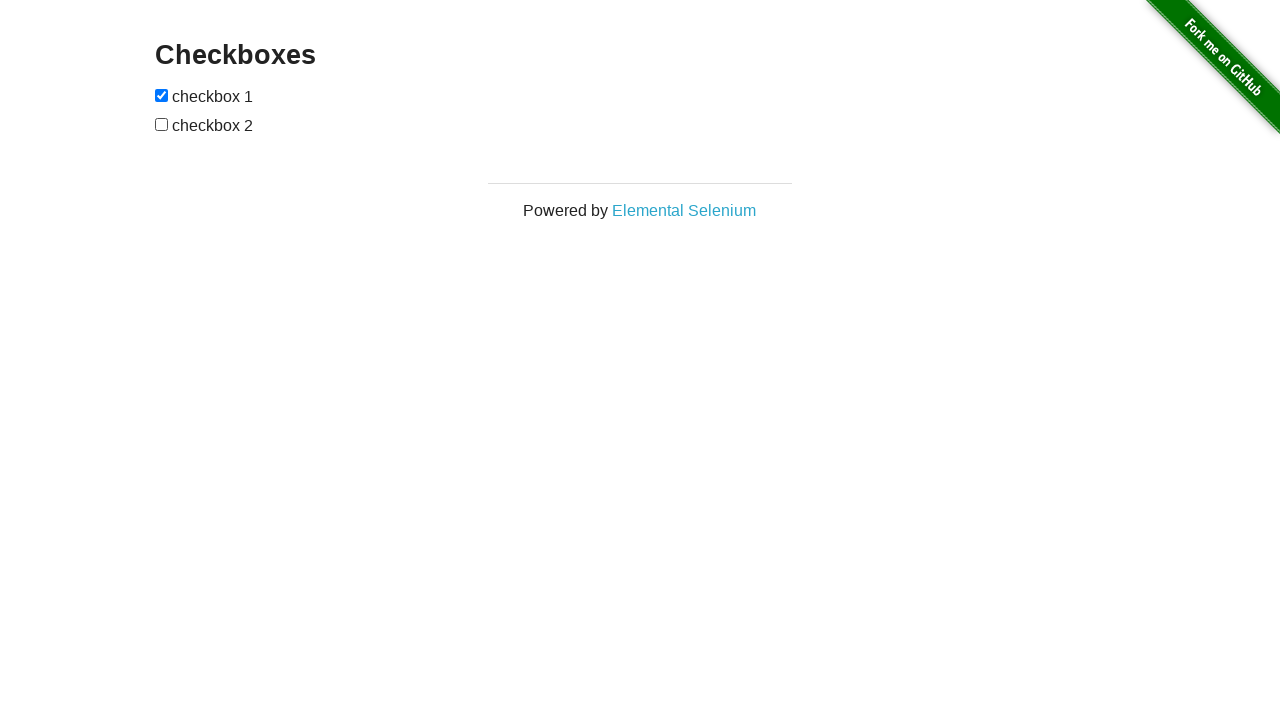